Tests checkbox functionality by checking and unchecking a 'Remember me' checkbox and verifying its state

Starting URL: https://letcode.in/test

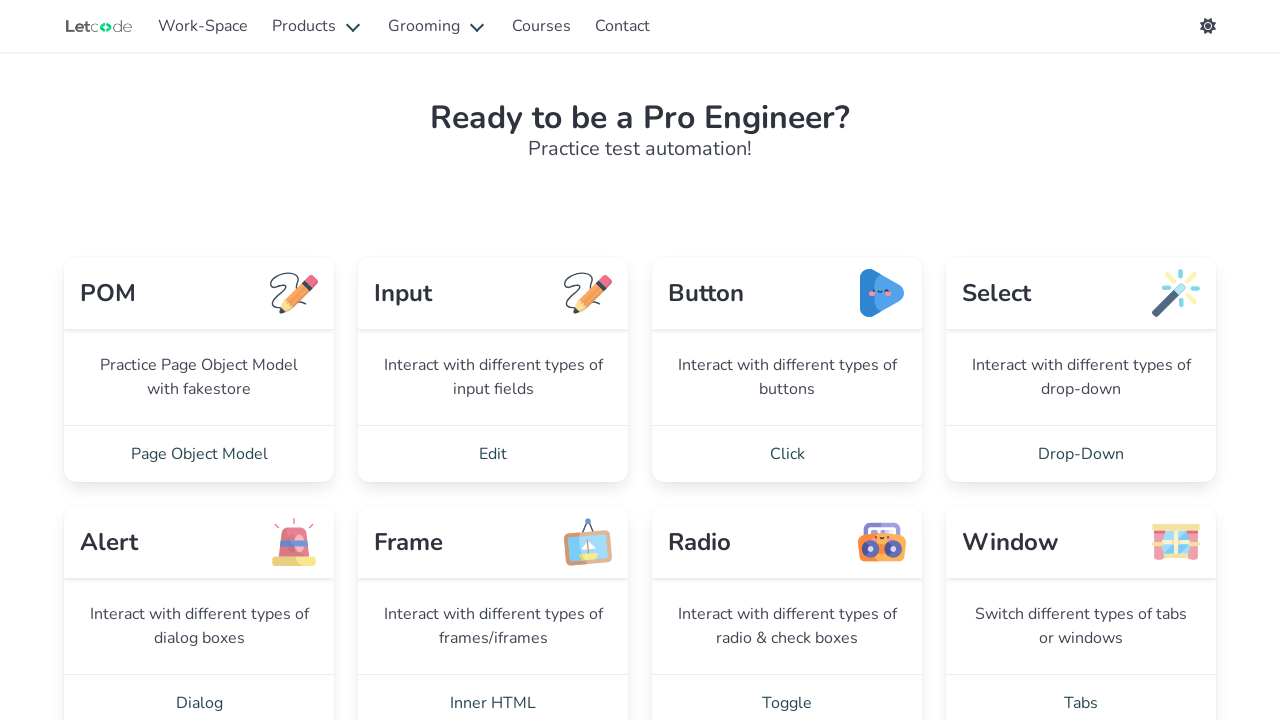

Clicked on 'Toggle' link to navigate to checkboxes page at (787, 692) on internal:role=link[name="Toggle"i]
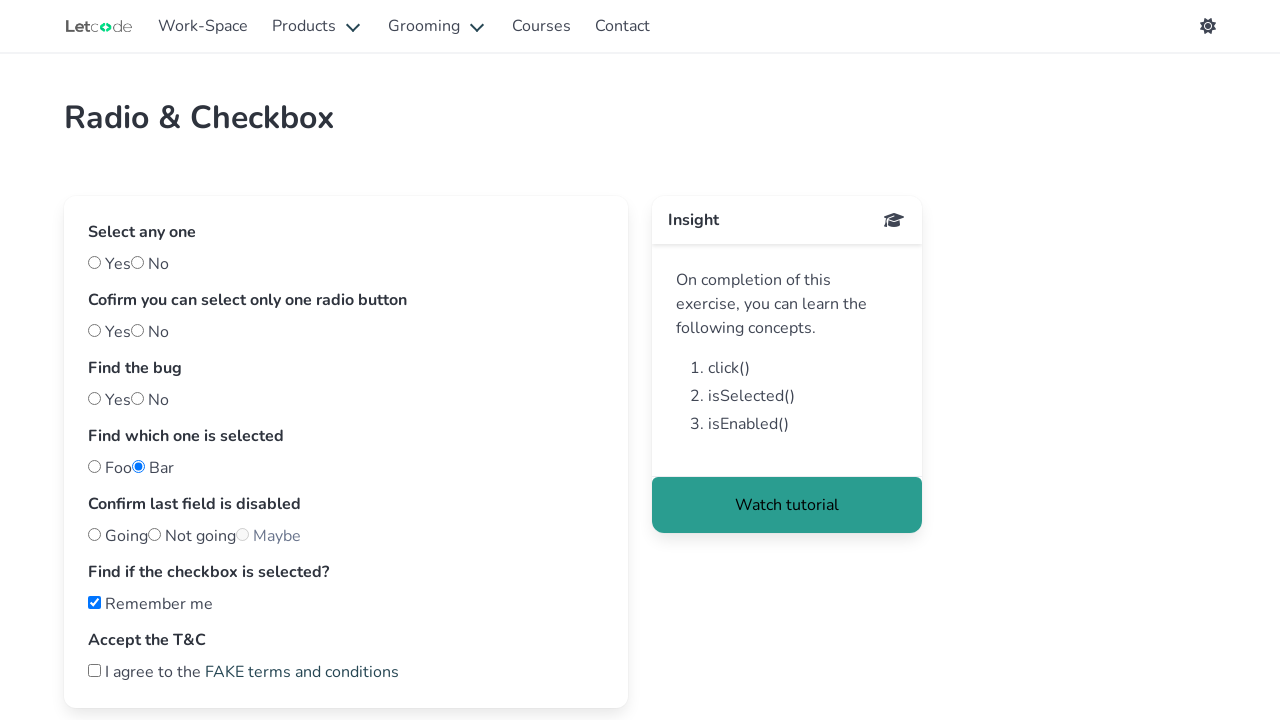

Checked the 'Remember me' checkbox on internal:role=checkbox[name="Remember me"i]
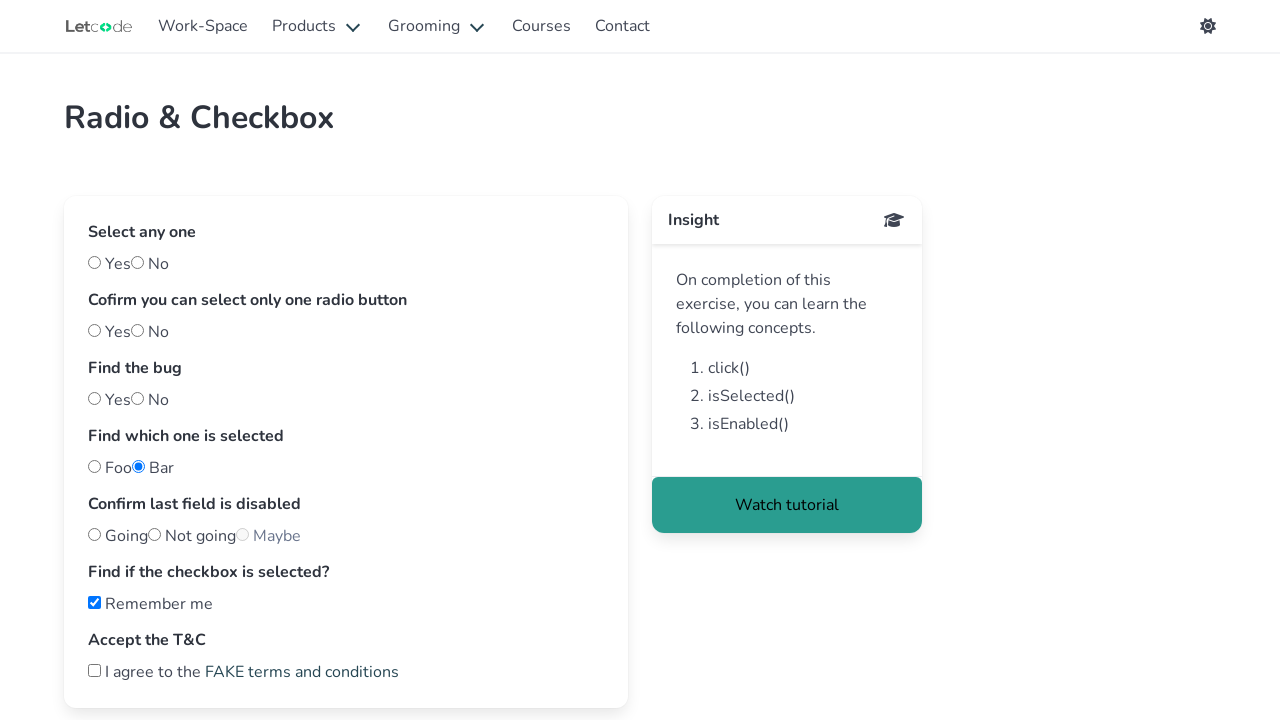

Waited 500ms to verify checkbox is checked
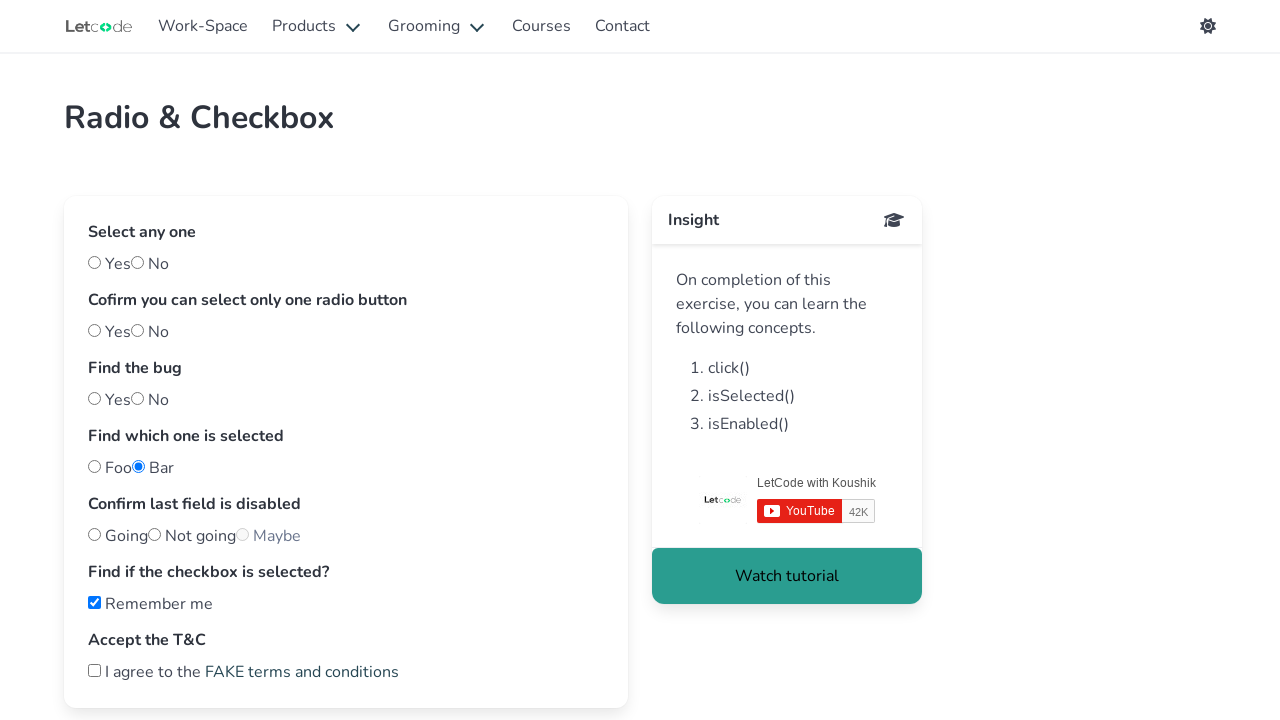

Unchecked the 'Remember me' checkbox at (94, 602) on internal:role=checkbox[name="Remember me"i]
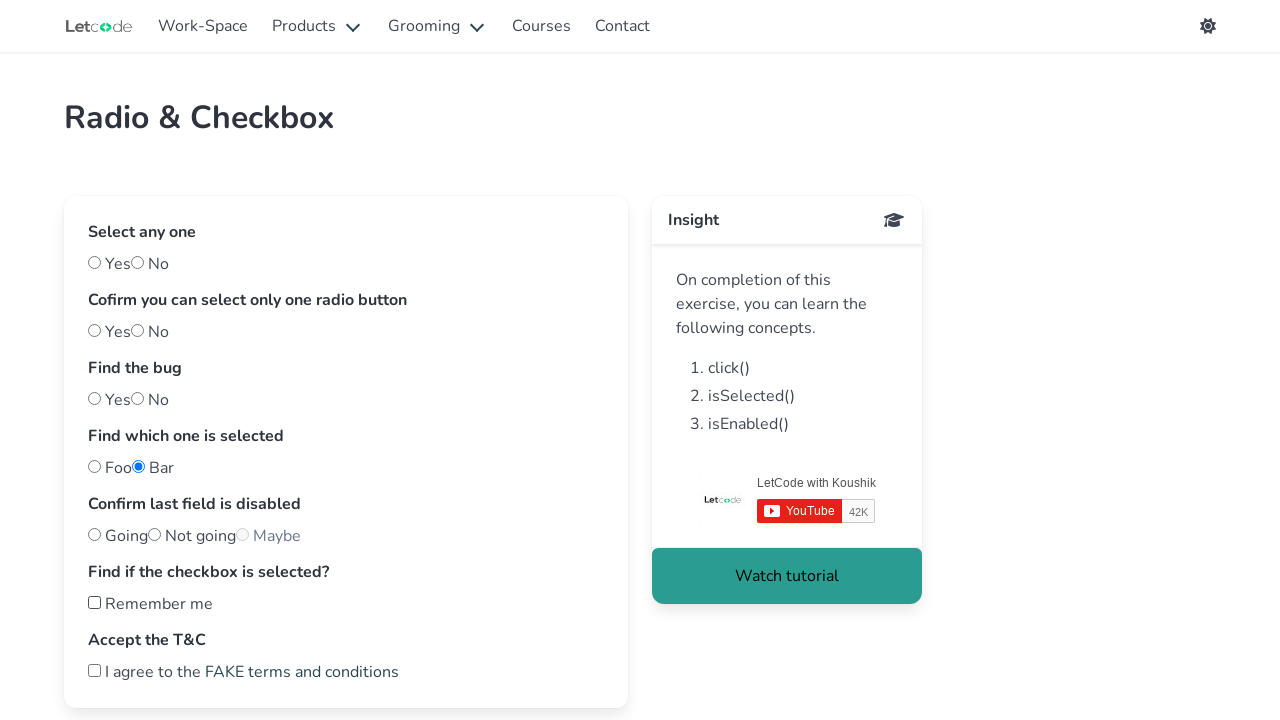

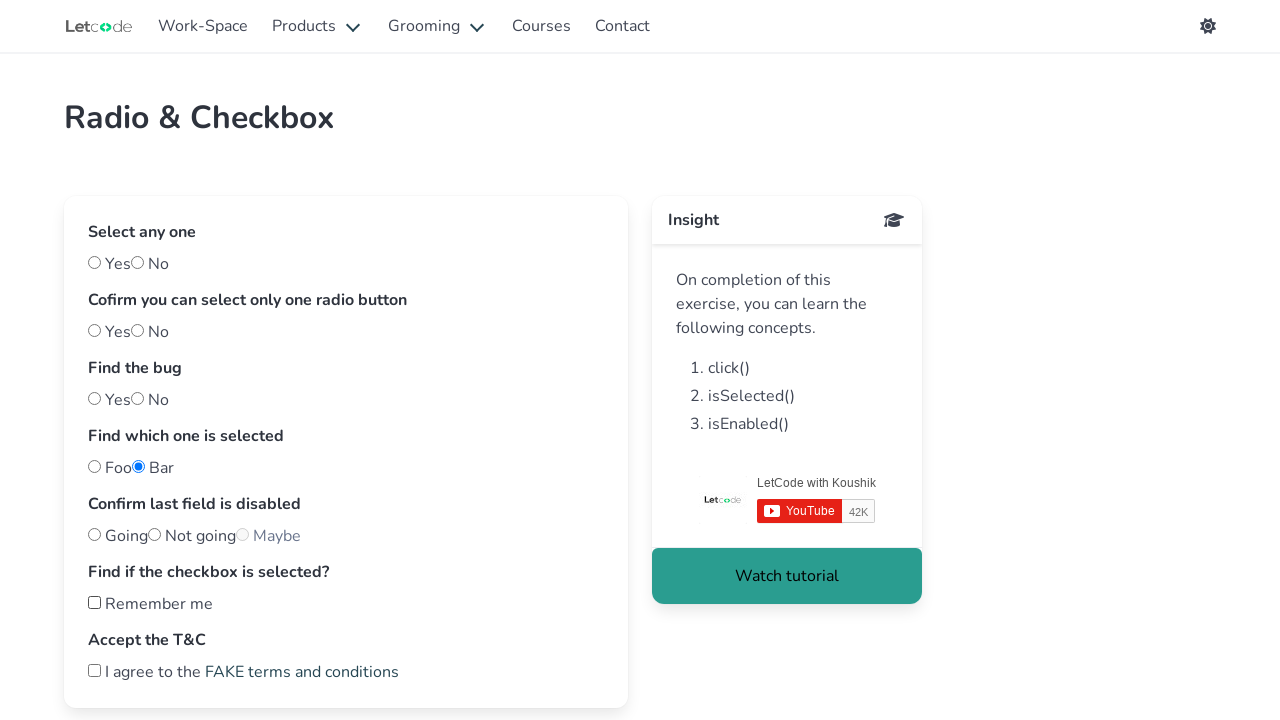